Tests the jQuery UI datepicker widget by switching to an iframe and clicking on the date input field to open the datepicker

Starting URL: https://jqueryui.com/datepicker/

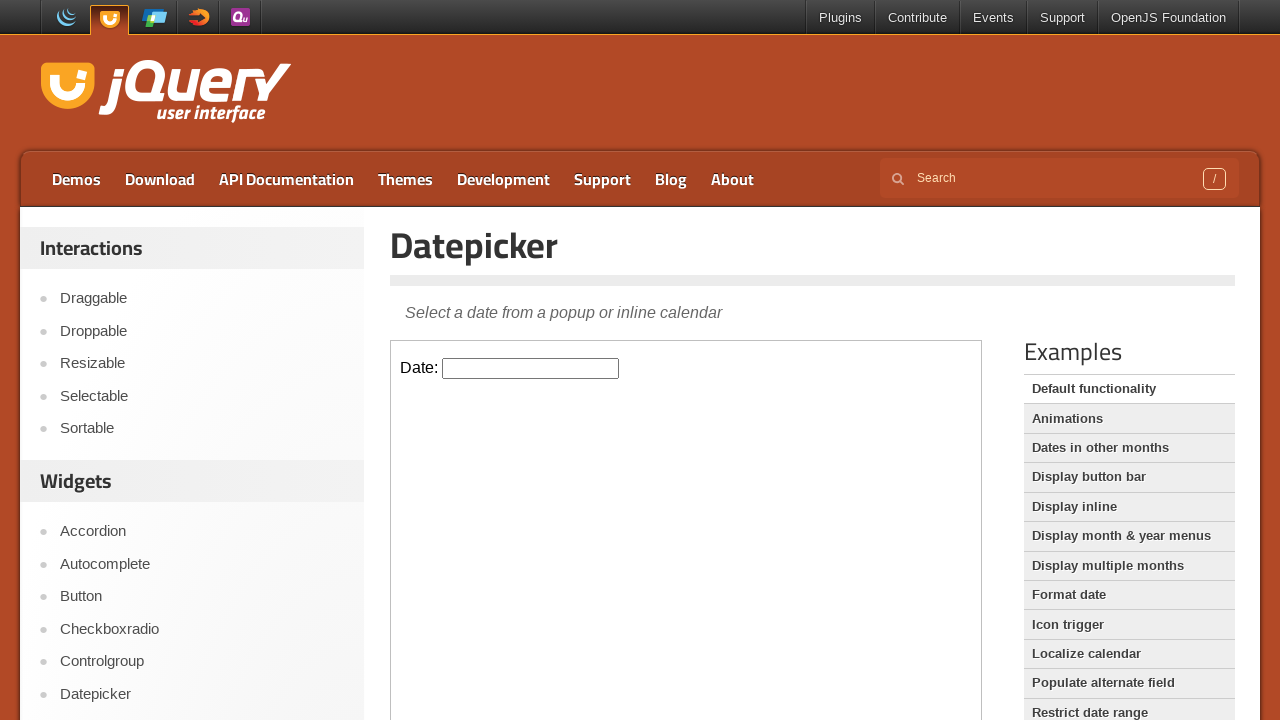

Located the demo iframe containing the datepicker
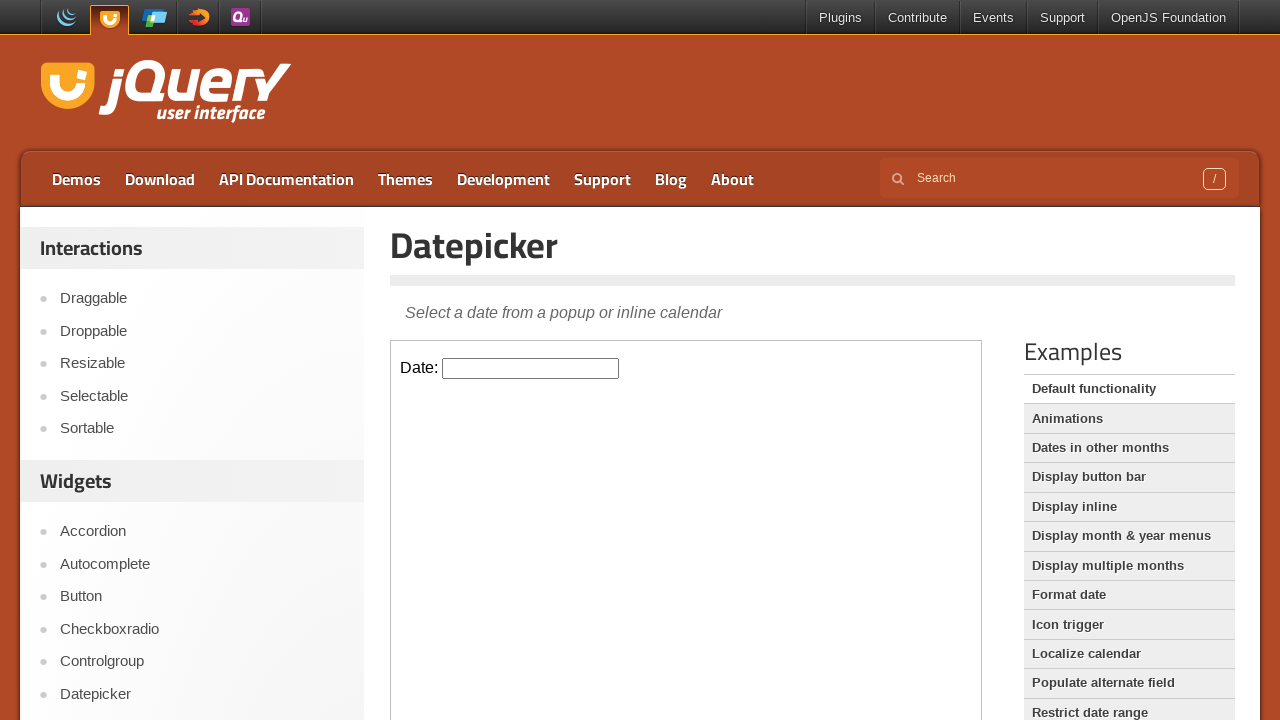

Clicked on the datepicker input field to open the calendar at (531, 368) on .demo-frame >> internal:control=enter-frame >> #datepicker
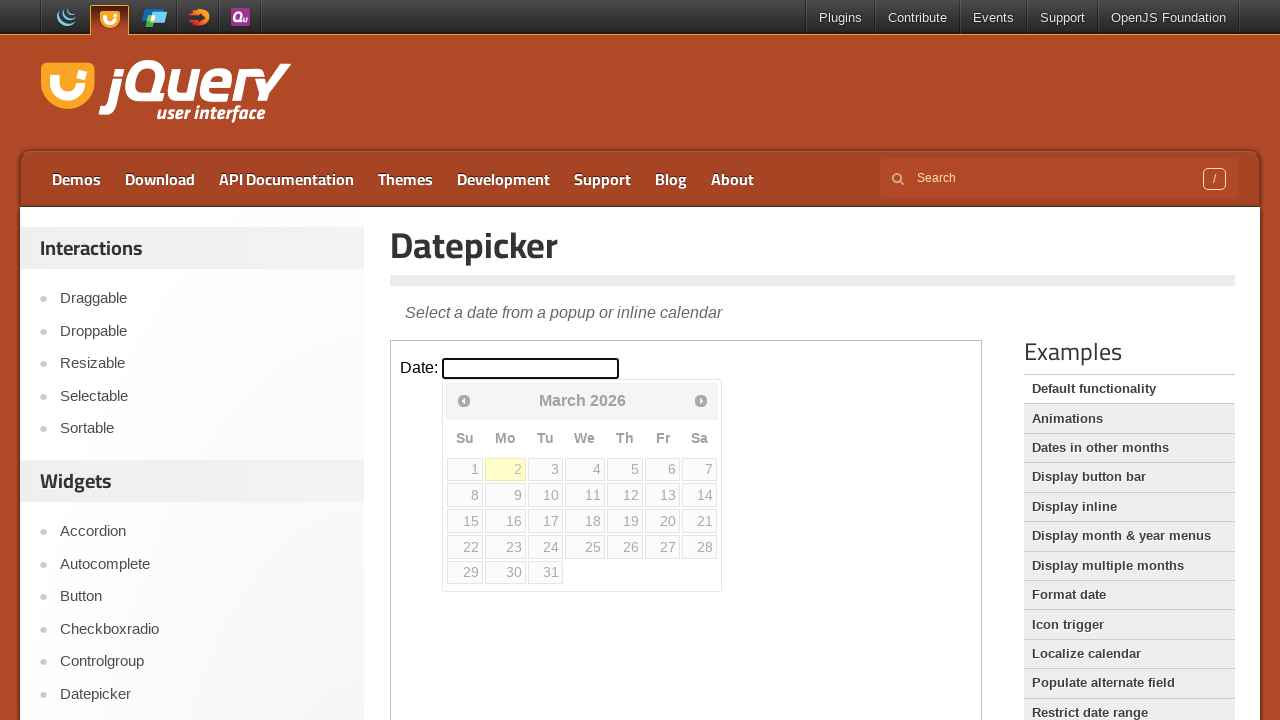

Datepicker calendar widget appeared
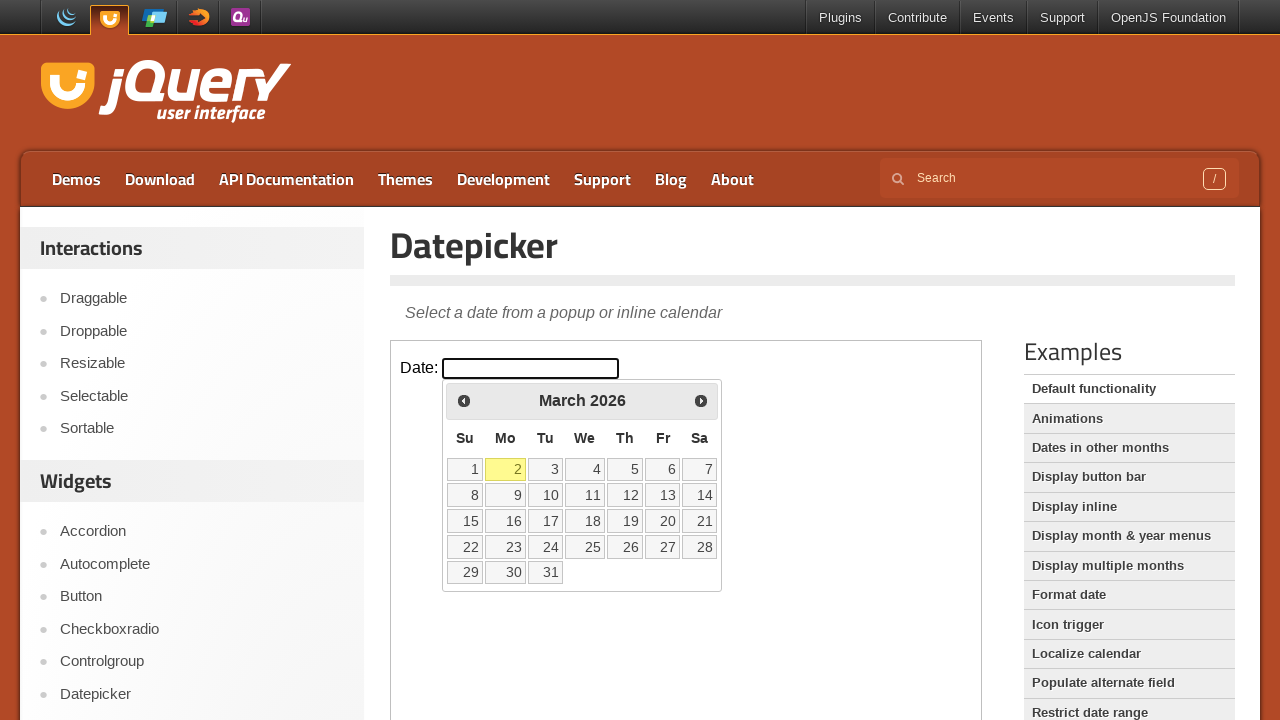

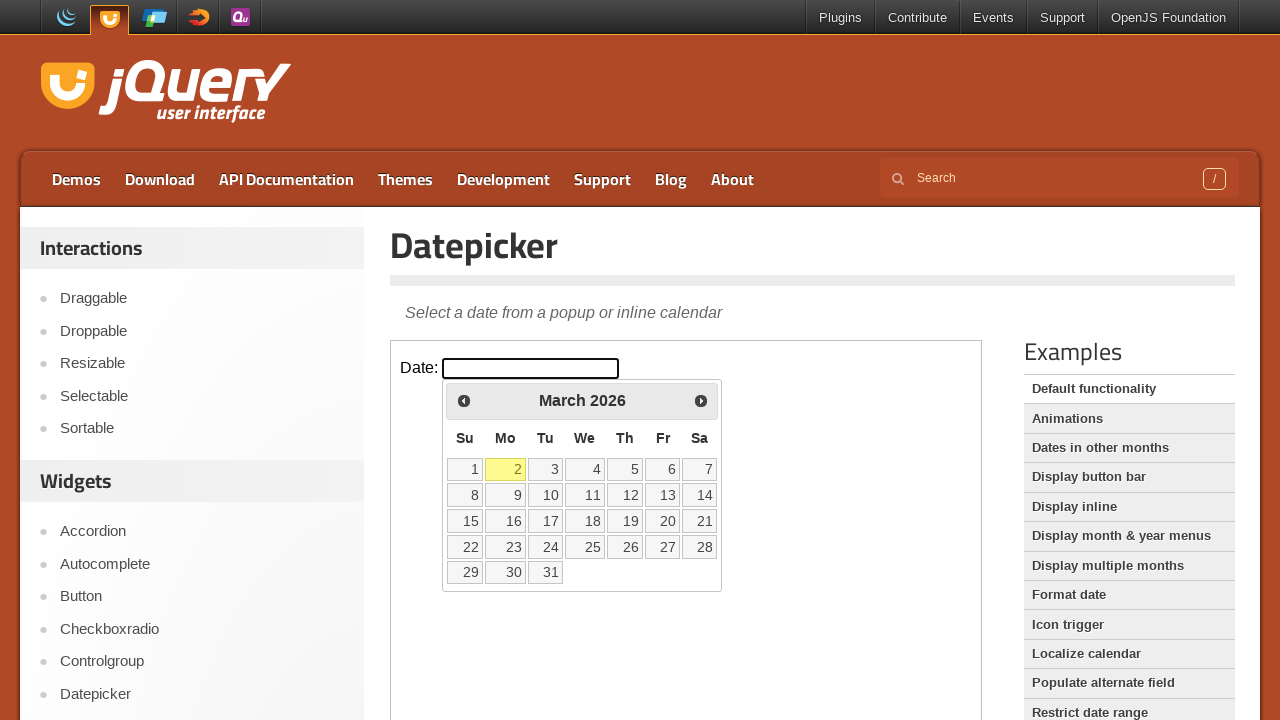